Navigates to Hacker News homepage and verifies that news articles are loaded and displayed on the page.

Starting URL: https://news.ycombinator.com/

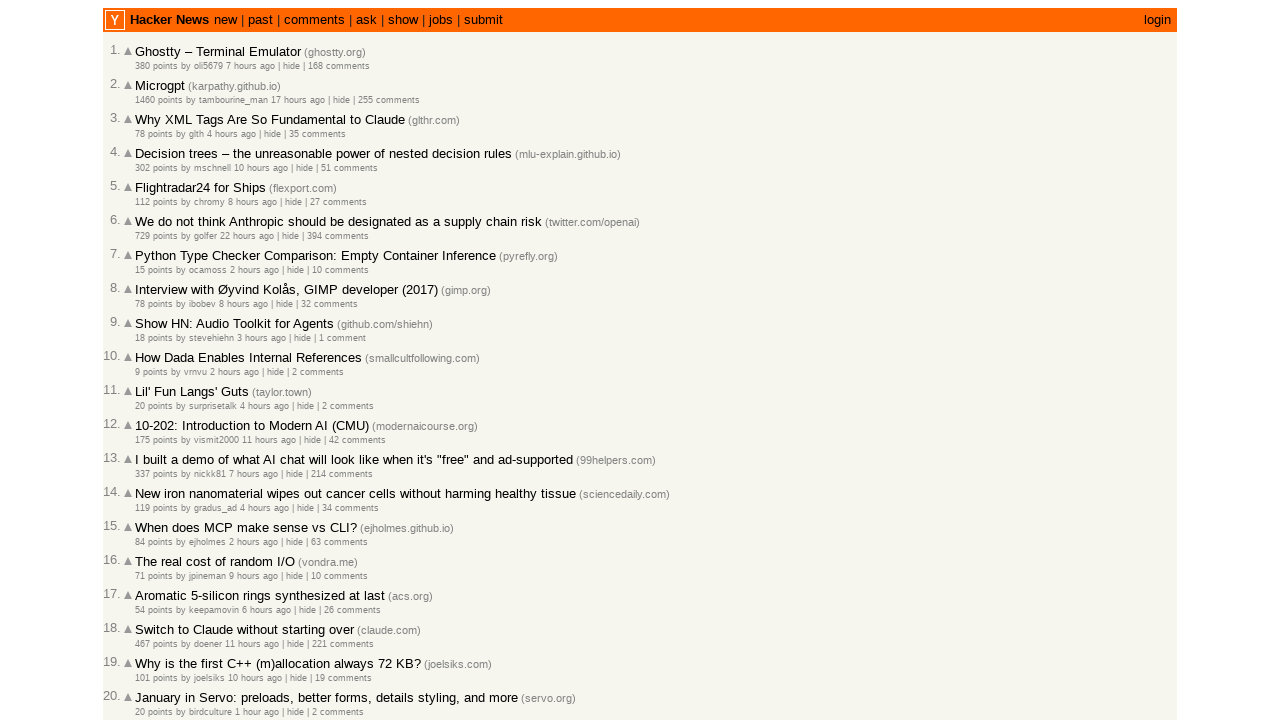

Navigated to Hacker News homepage
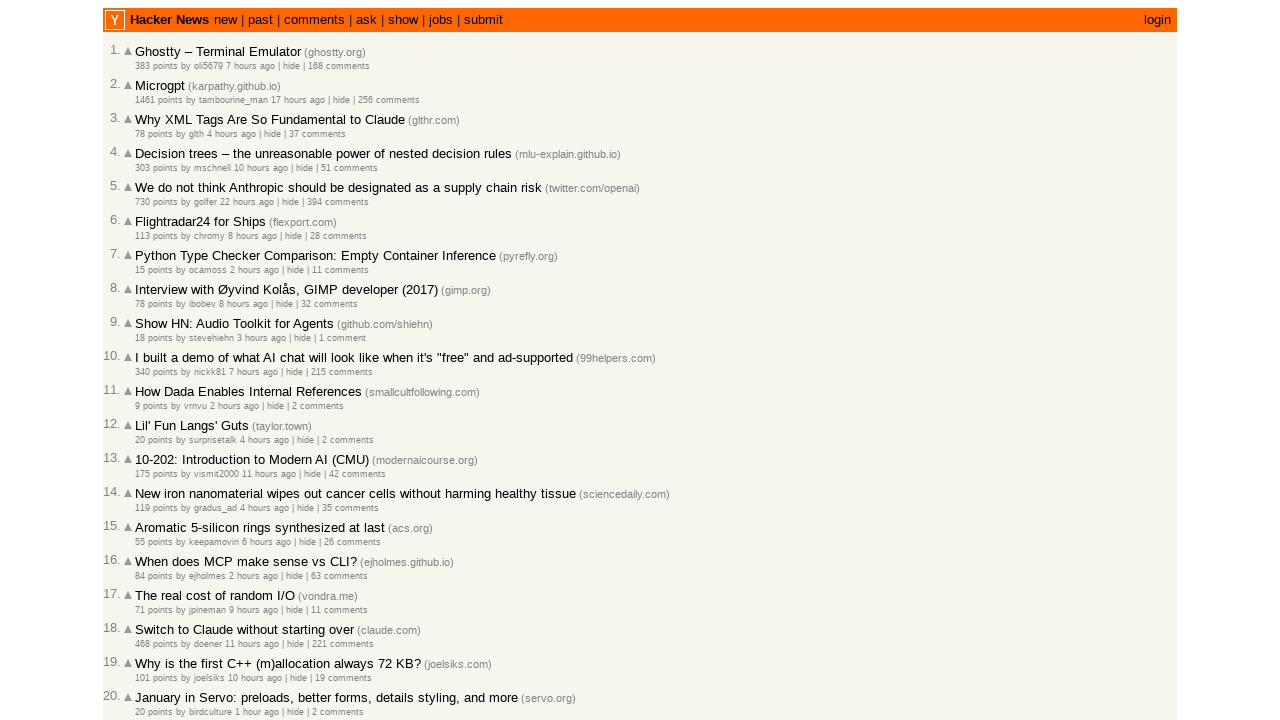

News articles loaded on the page
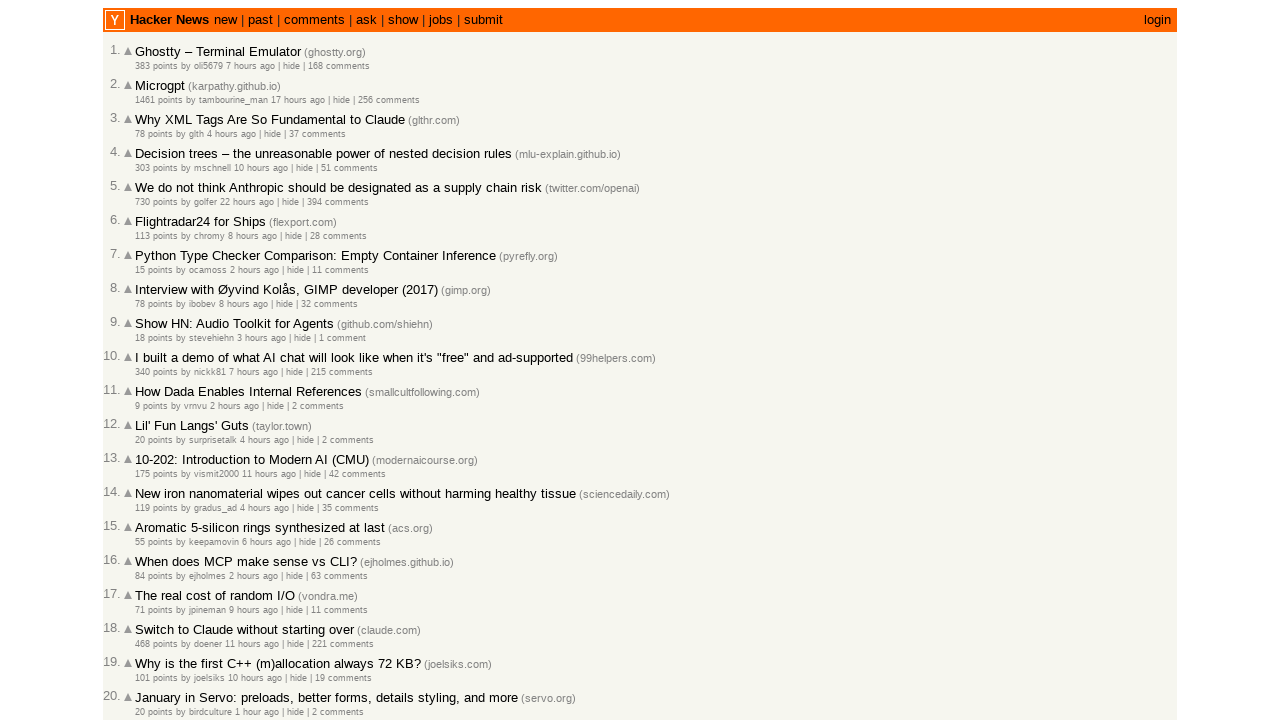

Article titles are visible on the page
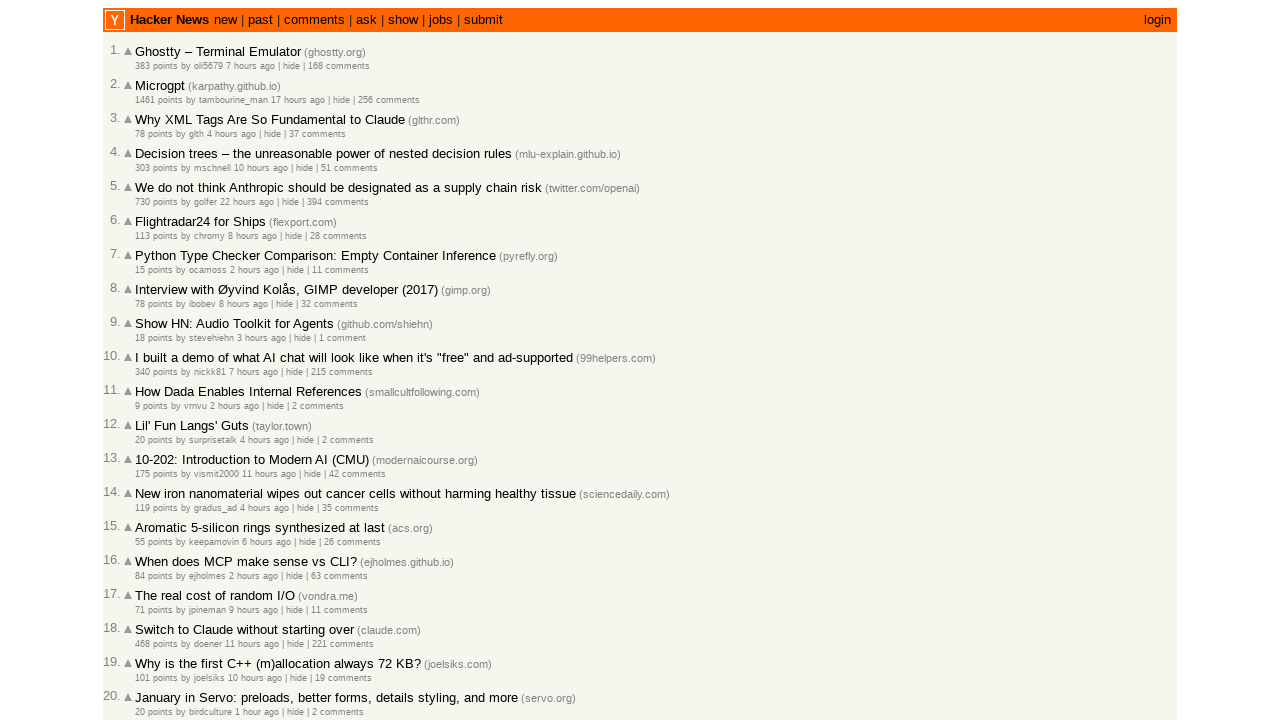

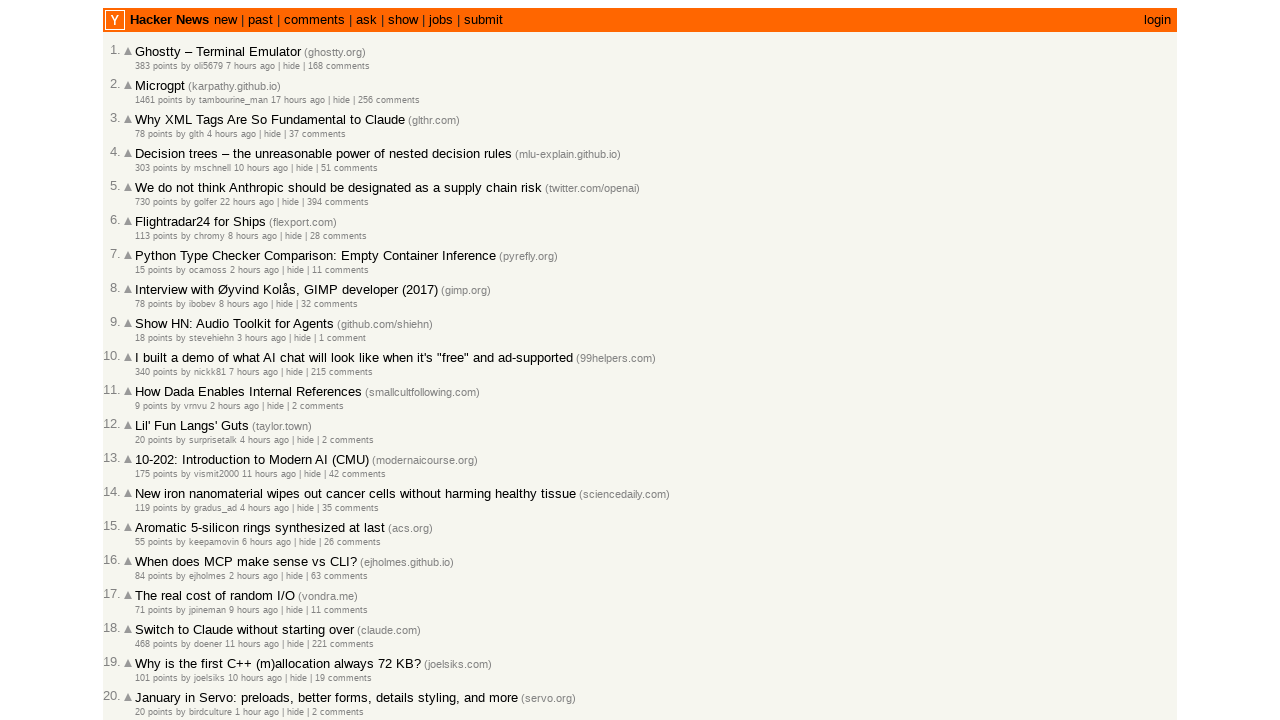